Tests clicking certification training banner, switching to new window, and searching for Java

Starting URL: https://demoqa.com/

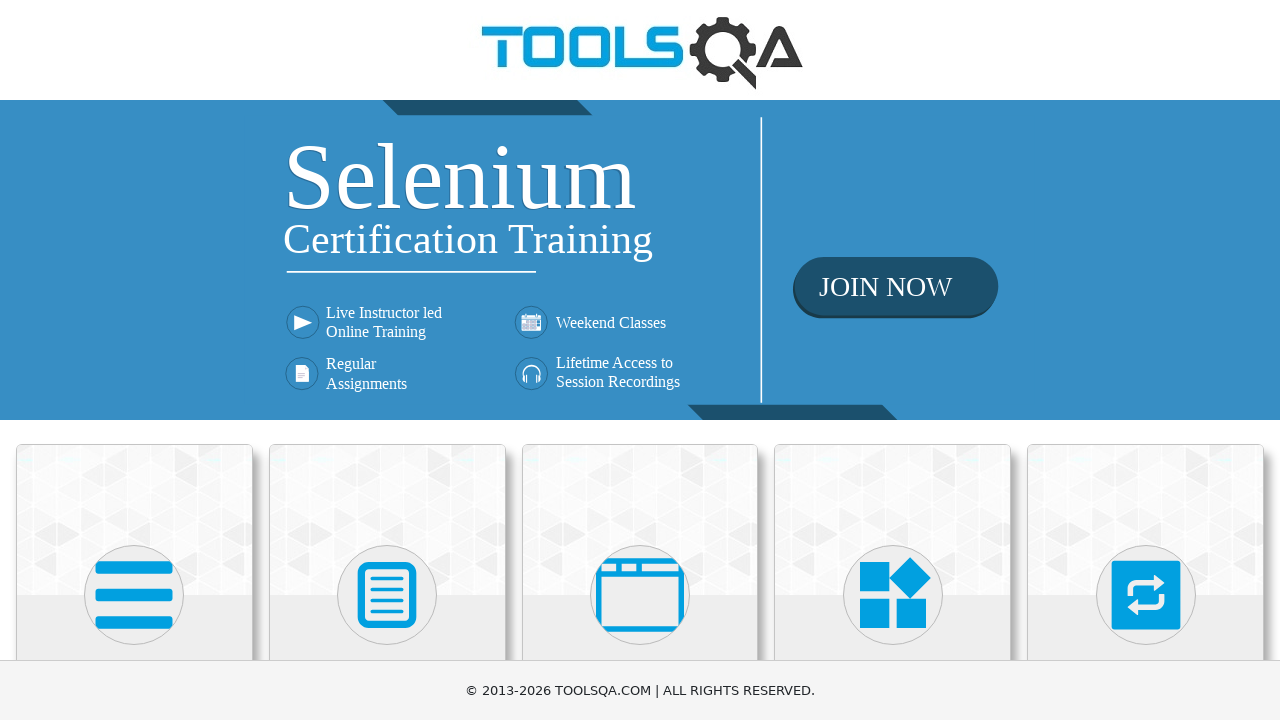

Clicked certification training banner image at (640, 260) on img.banner-image
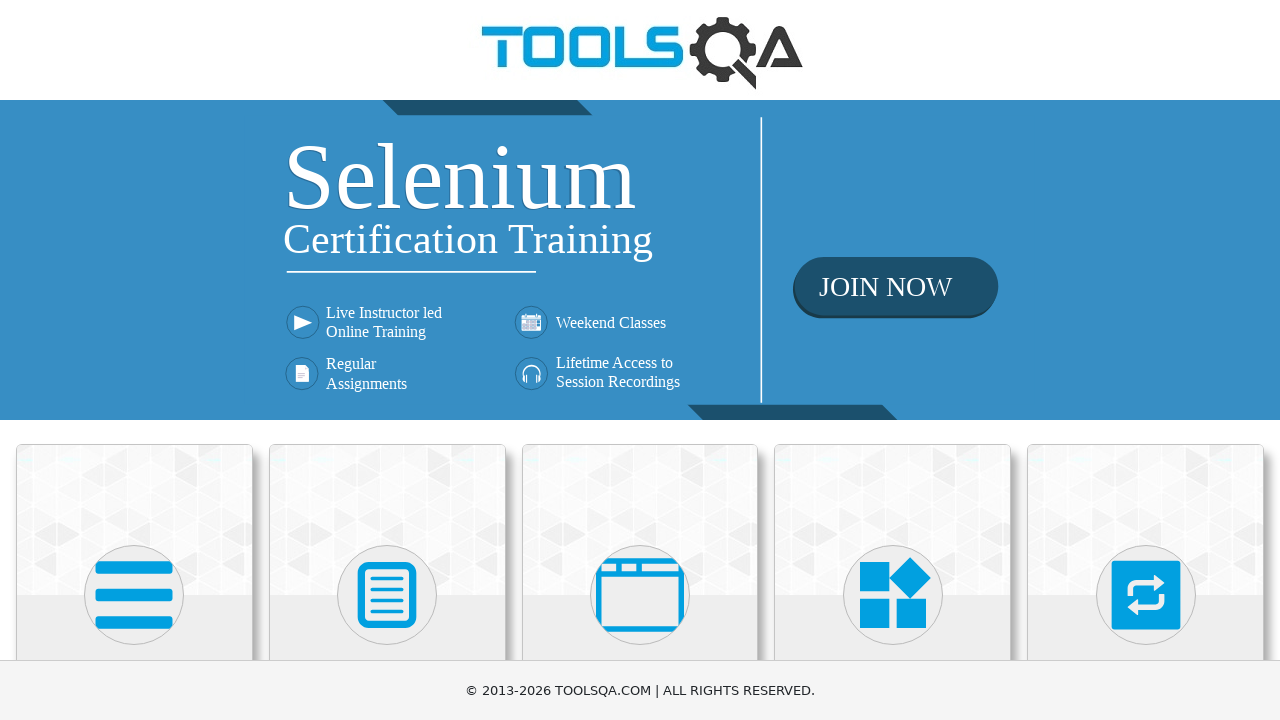

Switched to new window and waited for page load
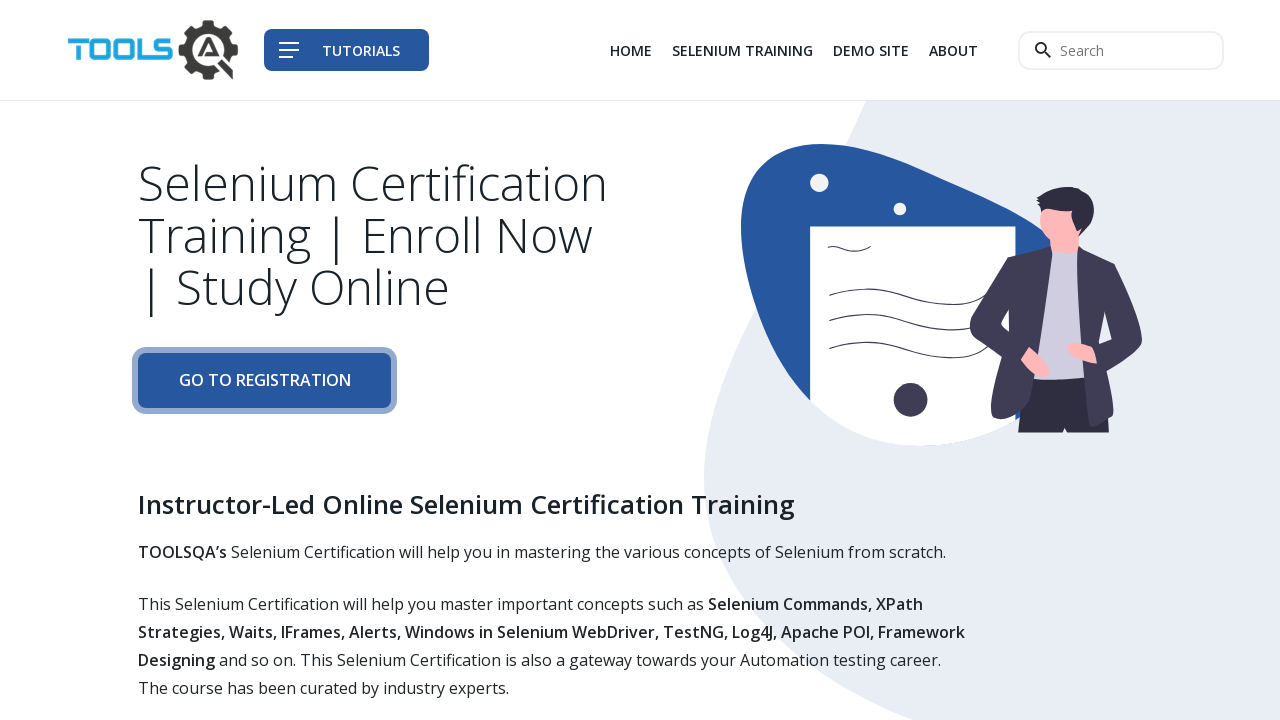

Filled search input with 'java' on input.navbar__search--input
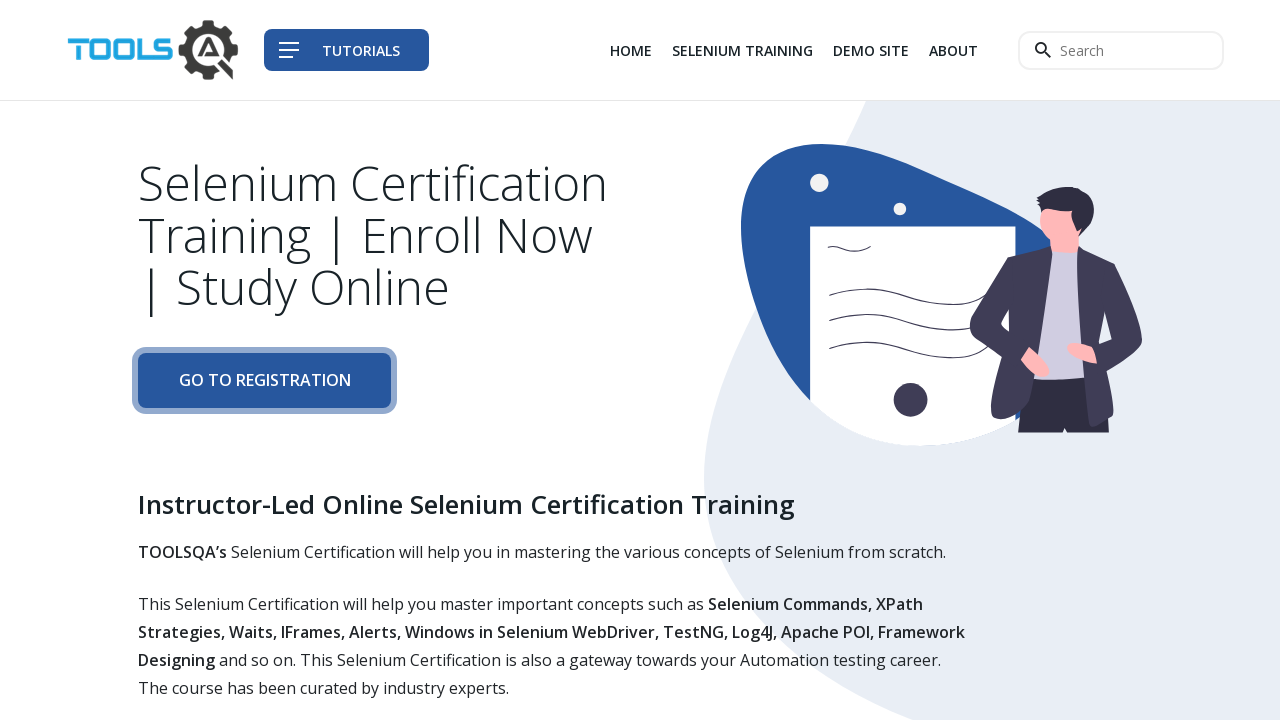

Pressed Enter to search for Java on input.navbar__search--input
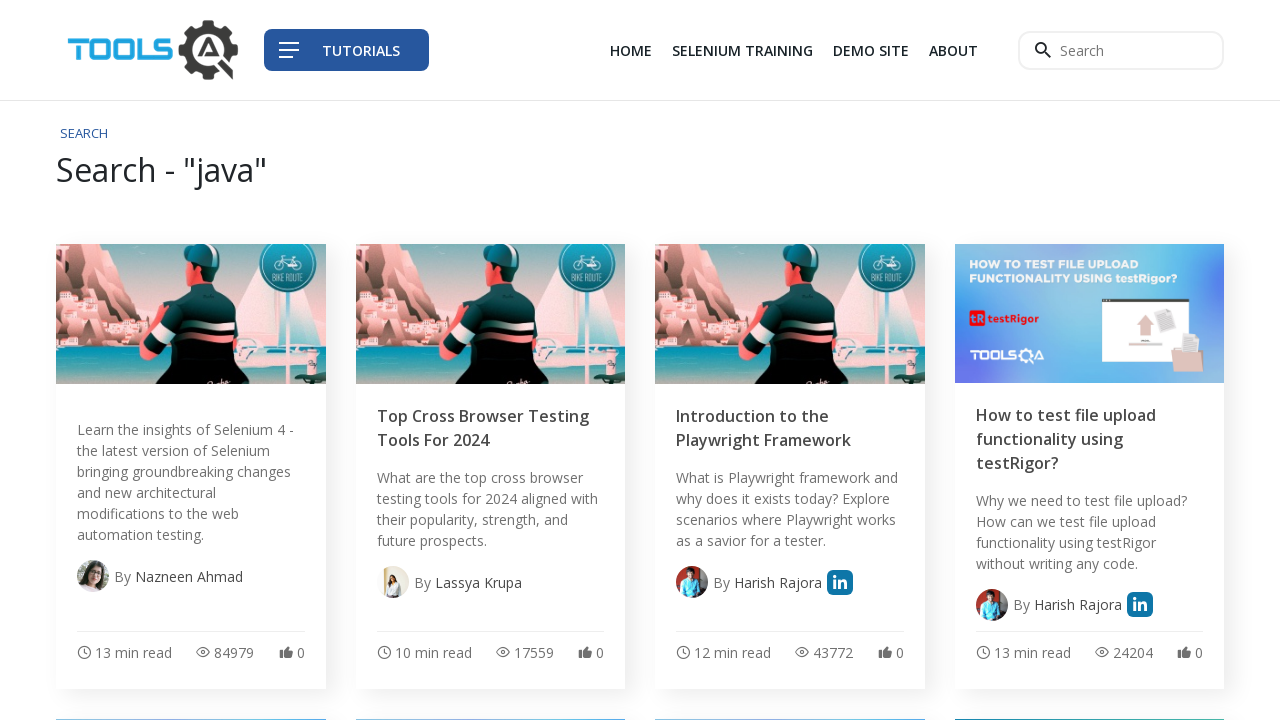

Search results loaded and h1 element appeared
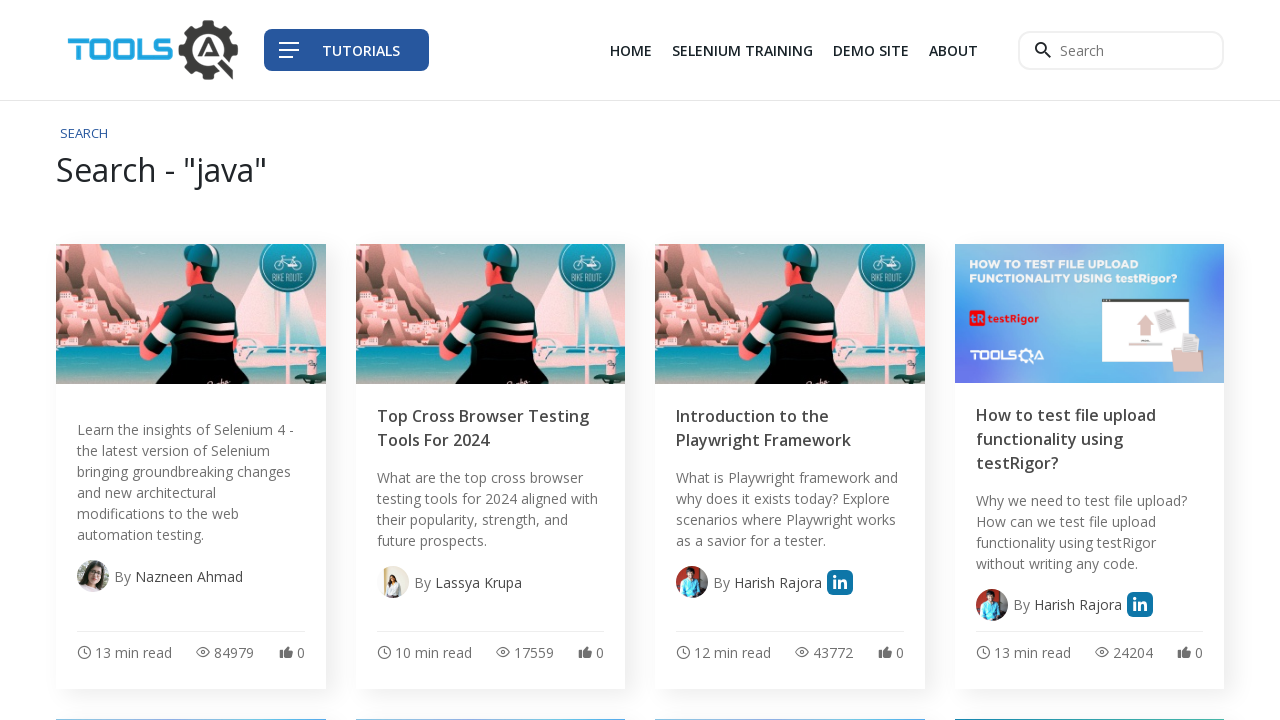

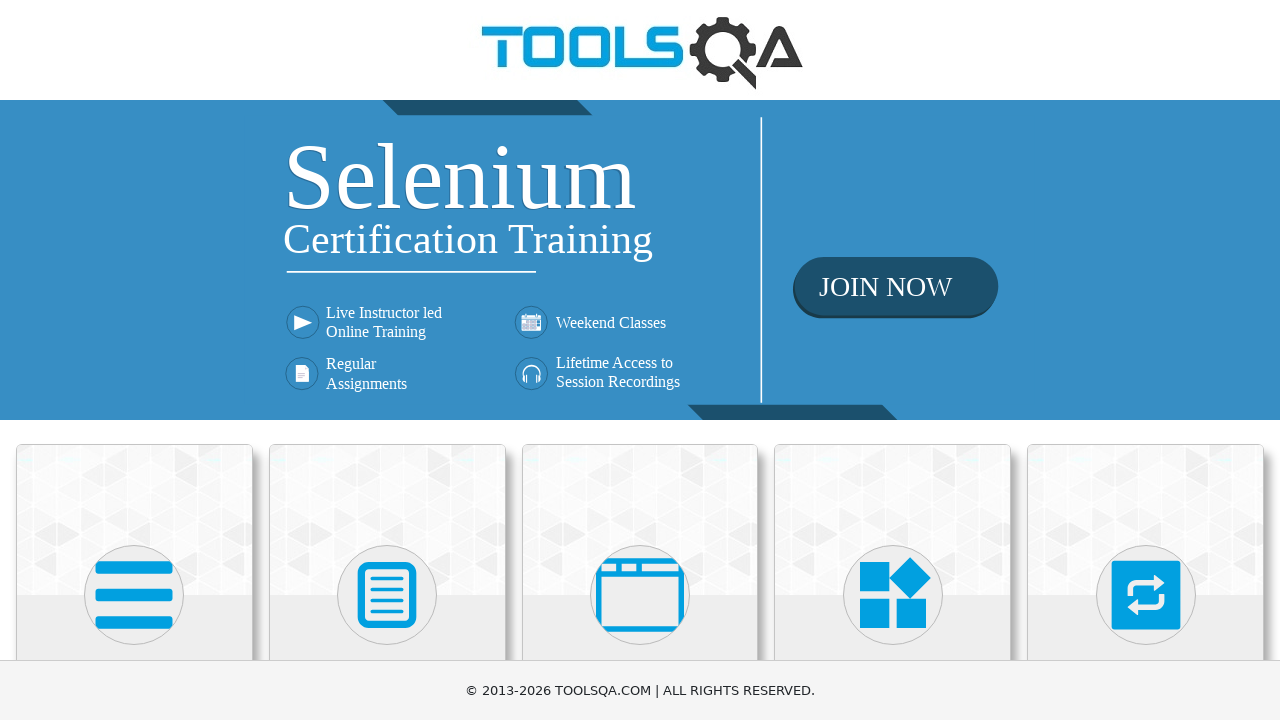